Tests different click types (double-click, right-click, and regular click) on buttons and verifies the corresponding messages appear.

Starting URL: https://demoqa.com

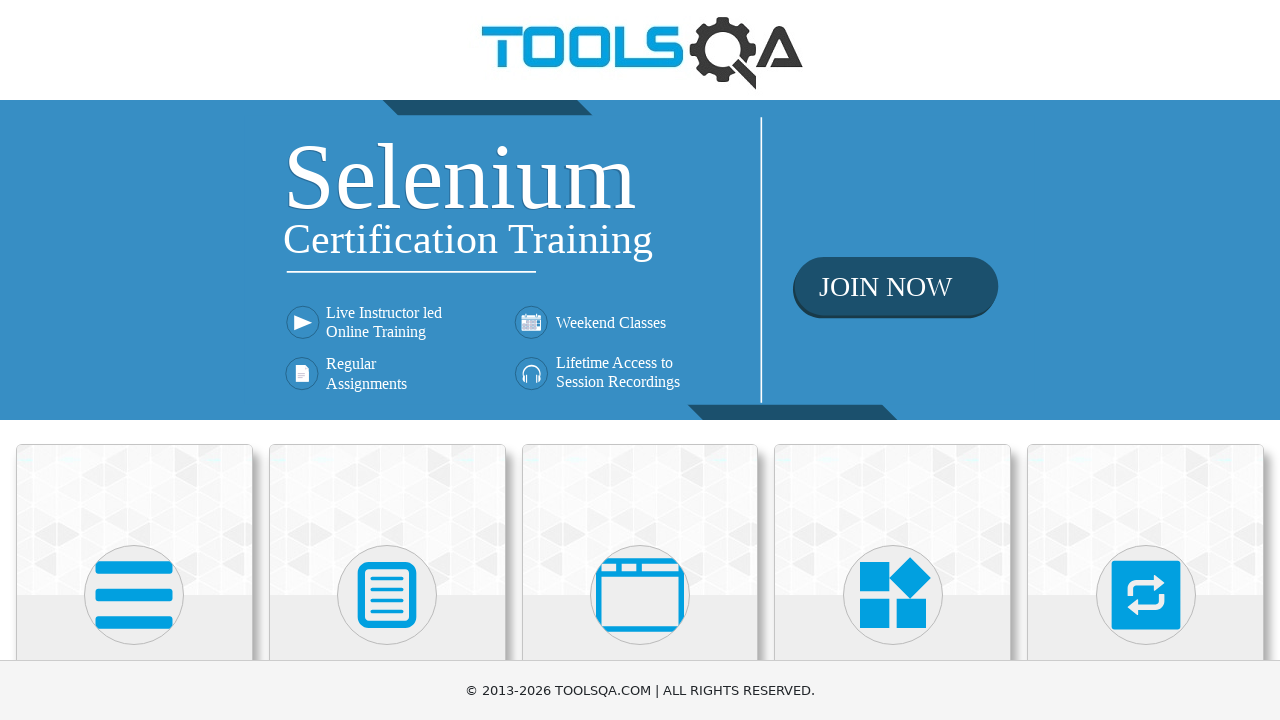

Clicked on Elements block at (134, 360) on text=Elements
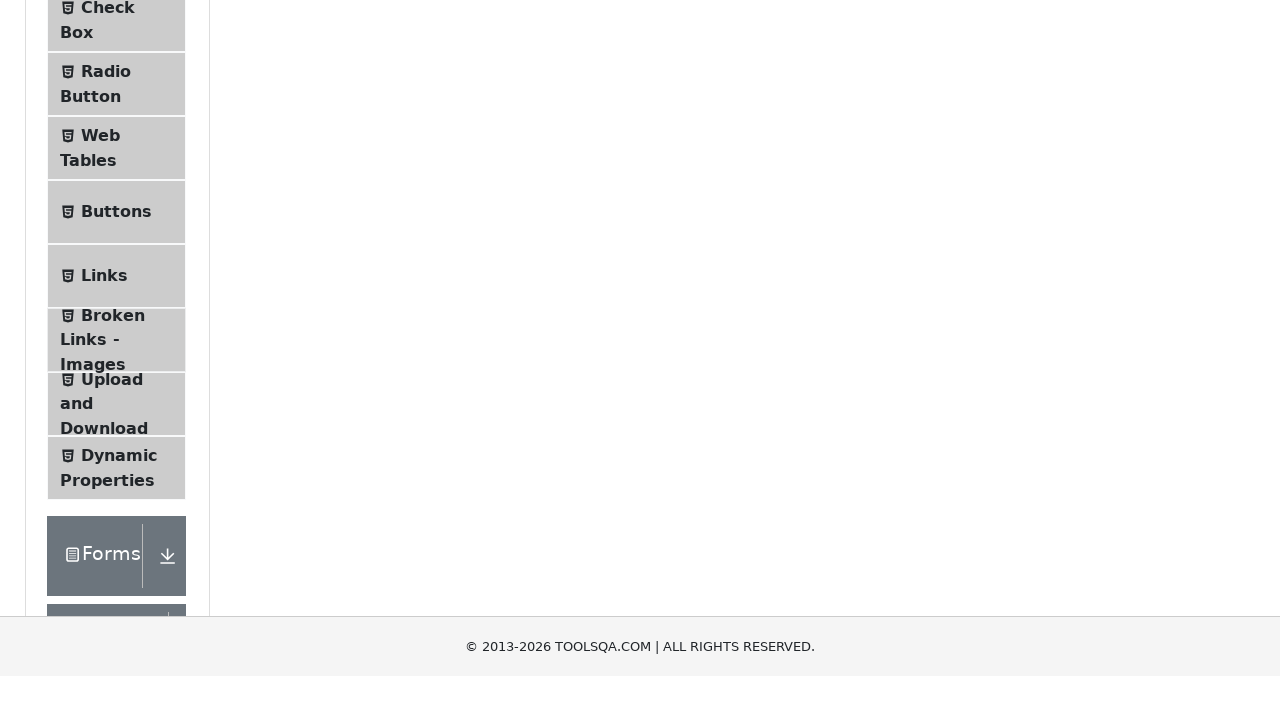

Clicked on Buttons in left panel at (116, 517) on text=Buttons
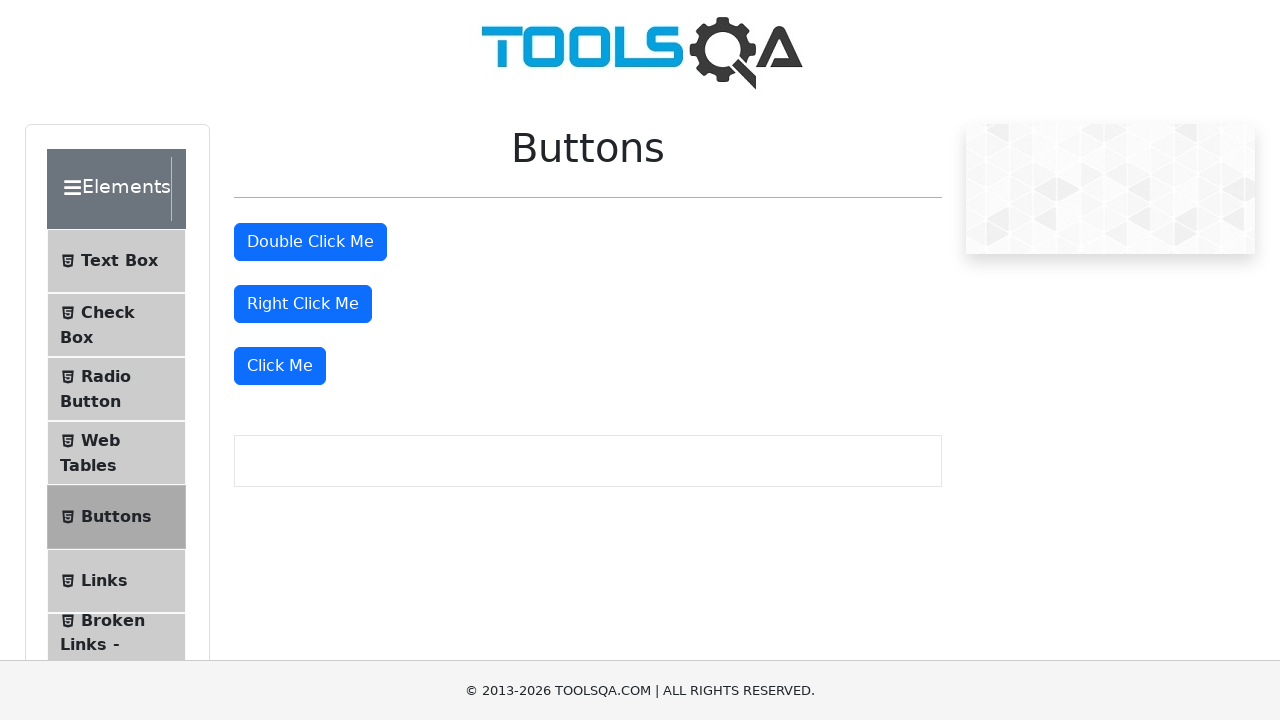

Double-clicked the Double Click Me button at (310, 242) on #doubleClickBtn
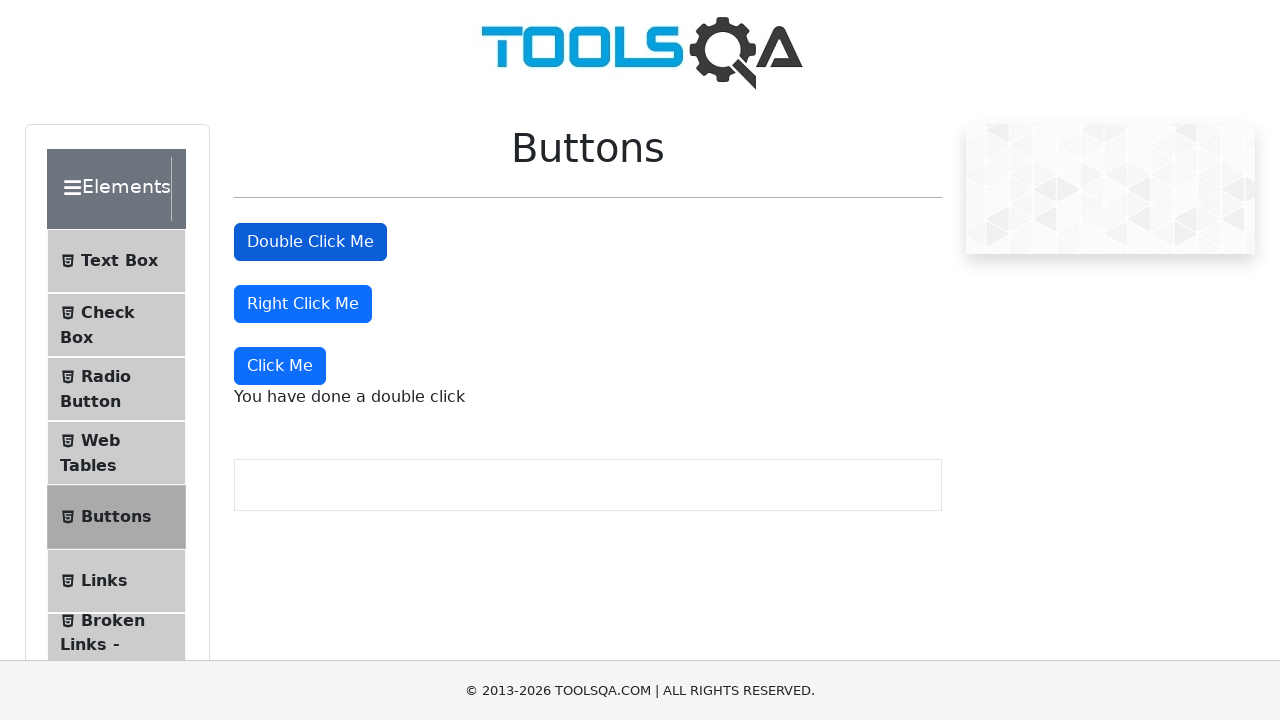

Right-clicked the Right Click Me button at (303, 304) on #rightClickBtn
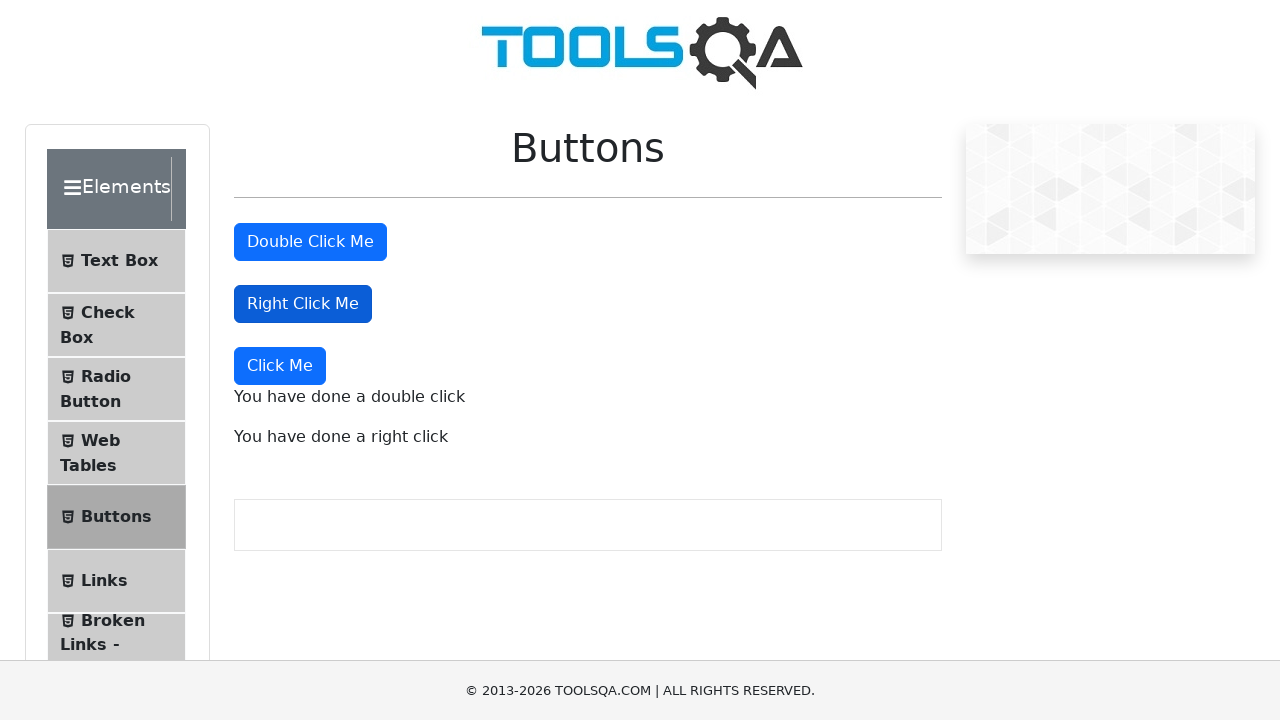

Clicked the Click Me button at (280, 366) on xpath=//button[text()='Click Me']
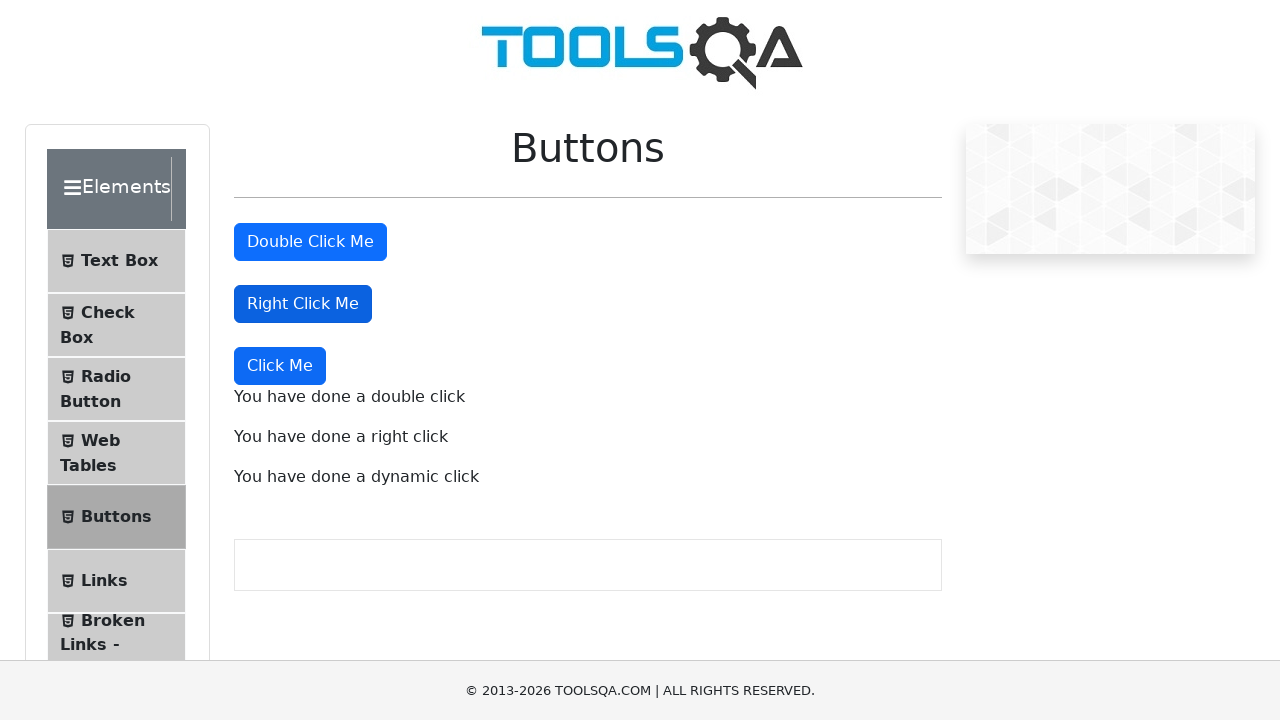

Waited for dynamic click message to appear
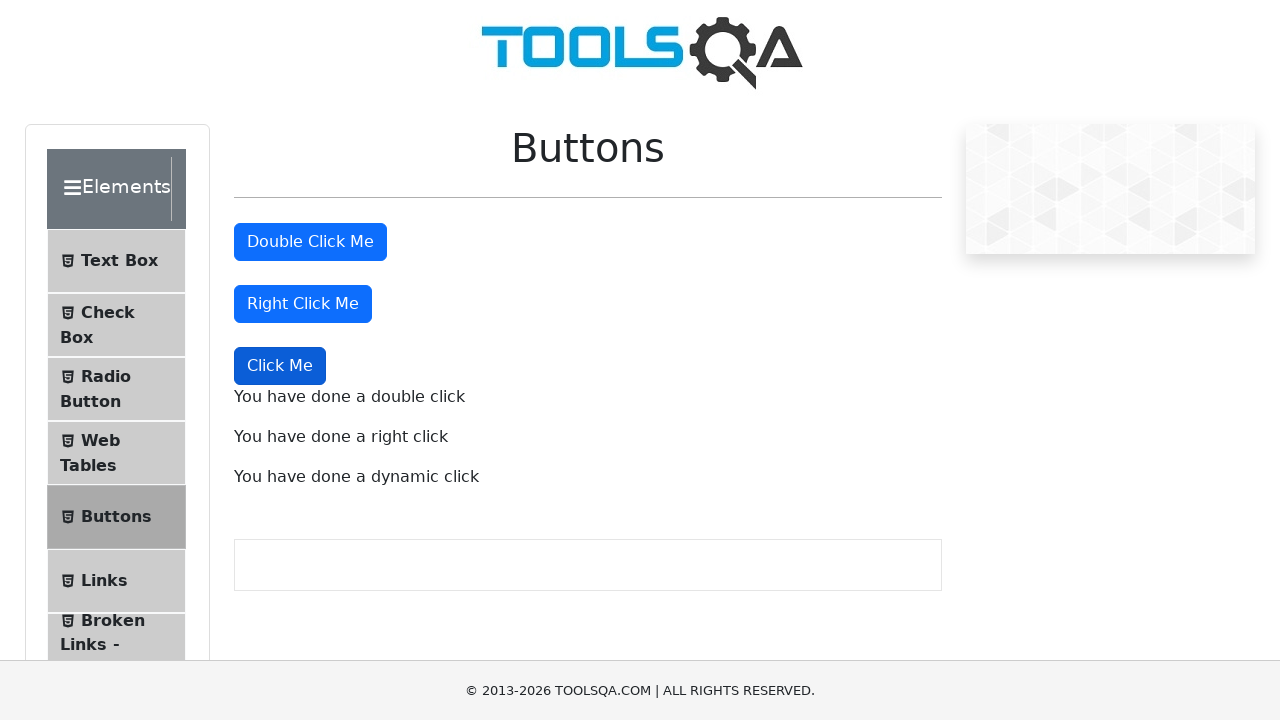

Waited for double-click message to appear
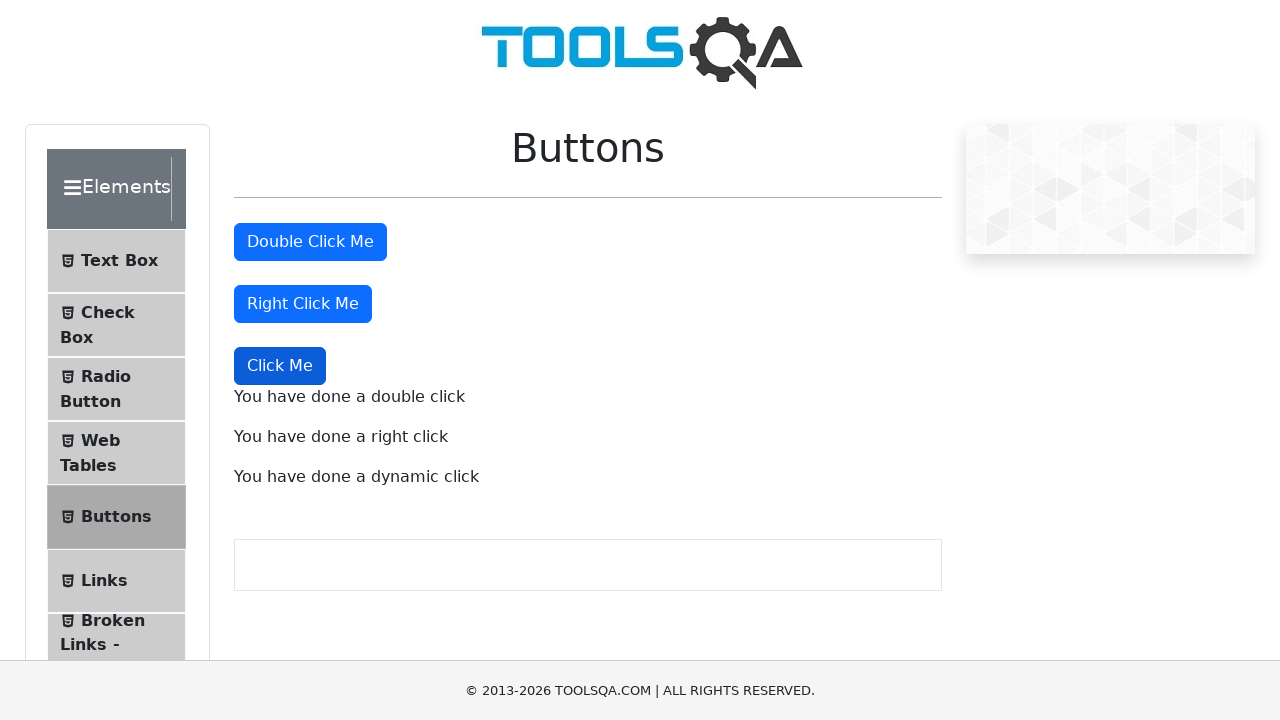

Waited for right-click message to appear
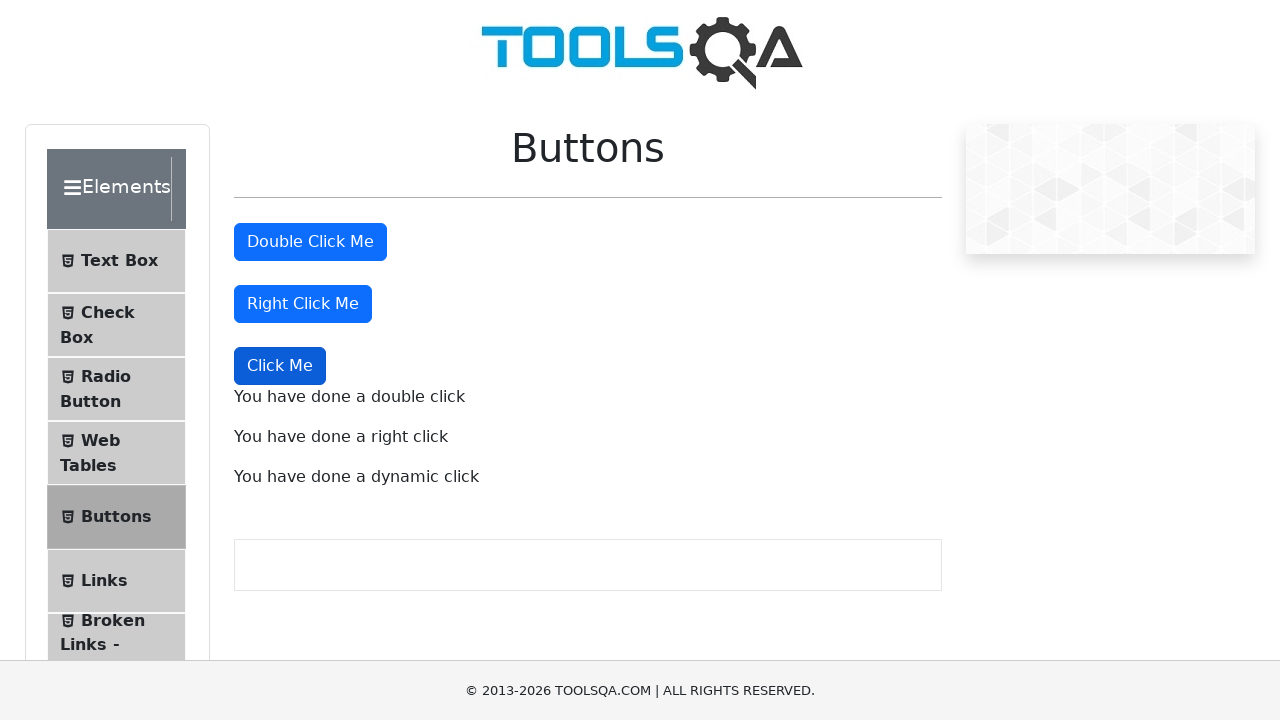

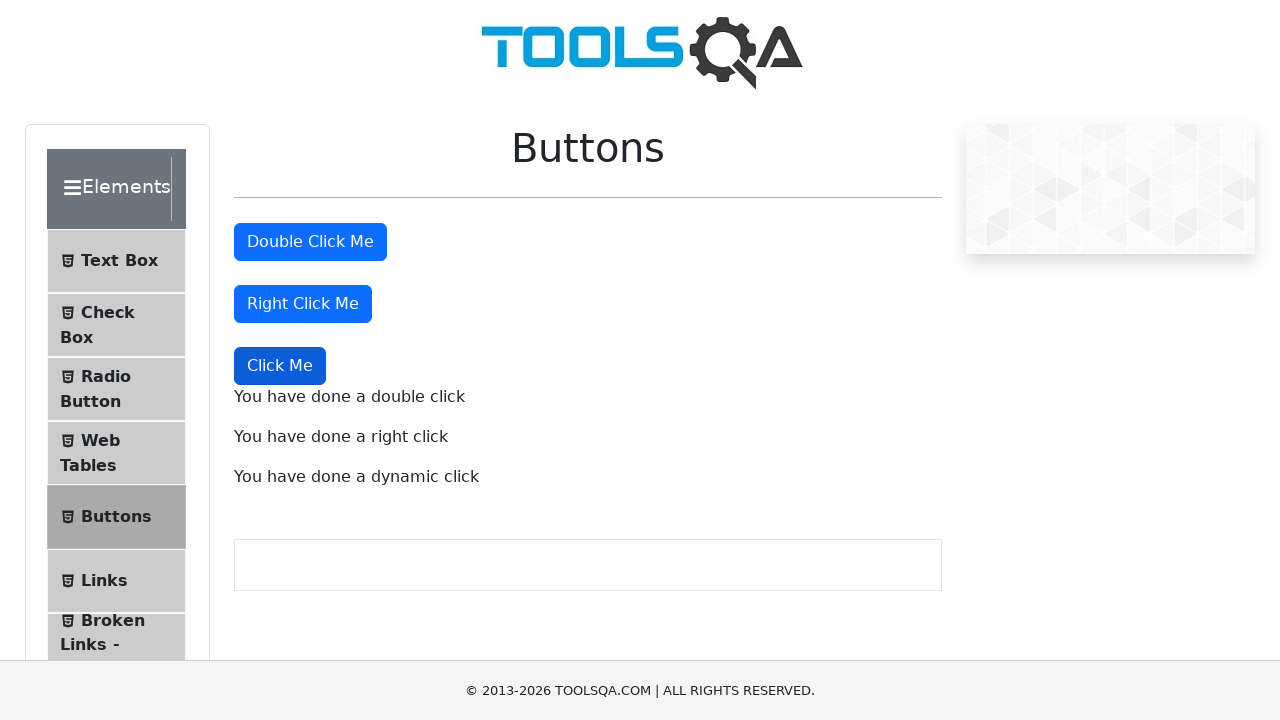